Navigates to a test page and retrieves text from the body element to verify page content is accessible

Starting URL: http://saucelabs.com/test/guinea-pig

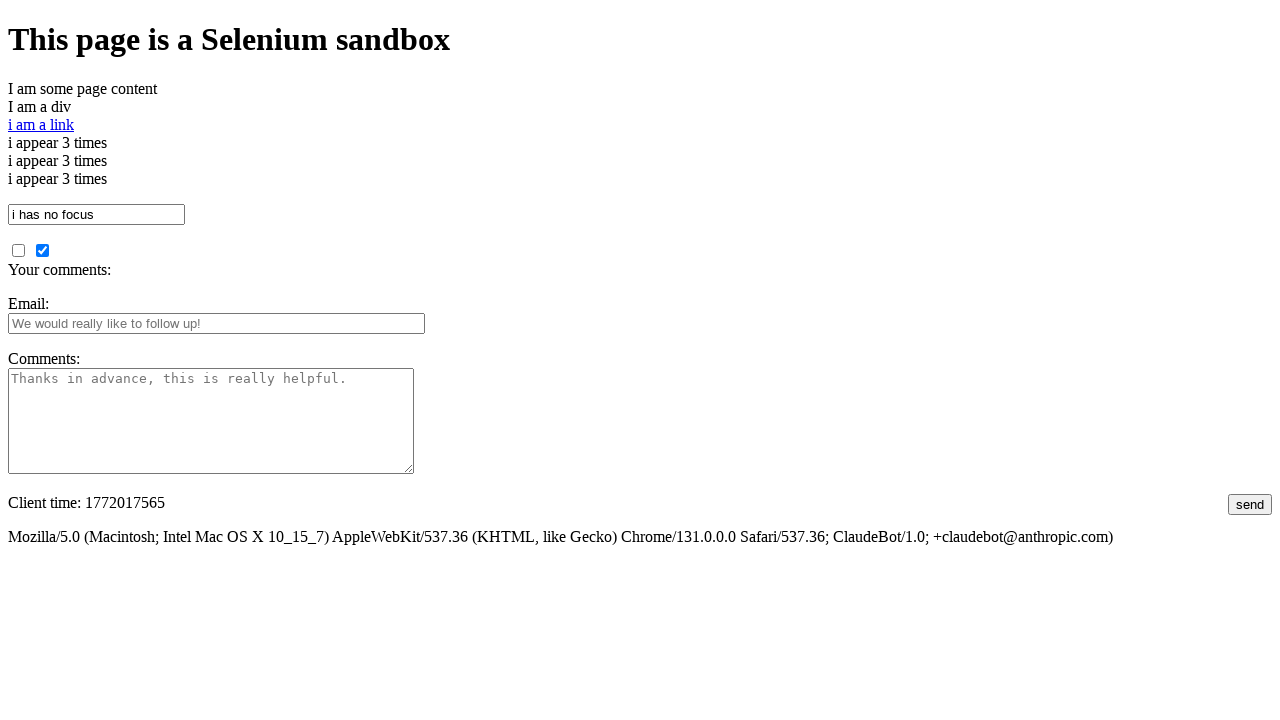

Navigated to http://saucelabs.com/test/guinea-pig
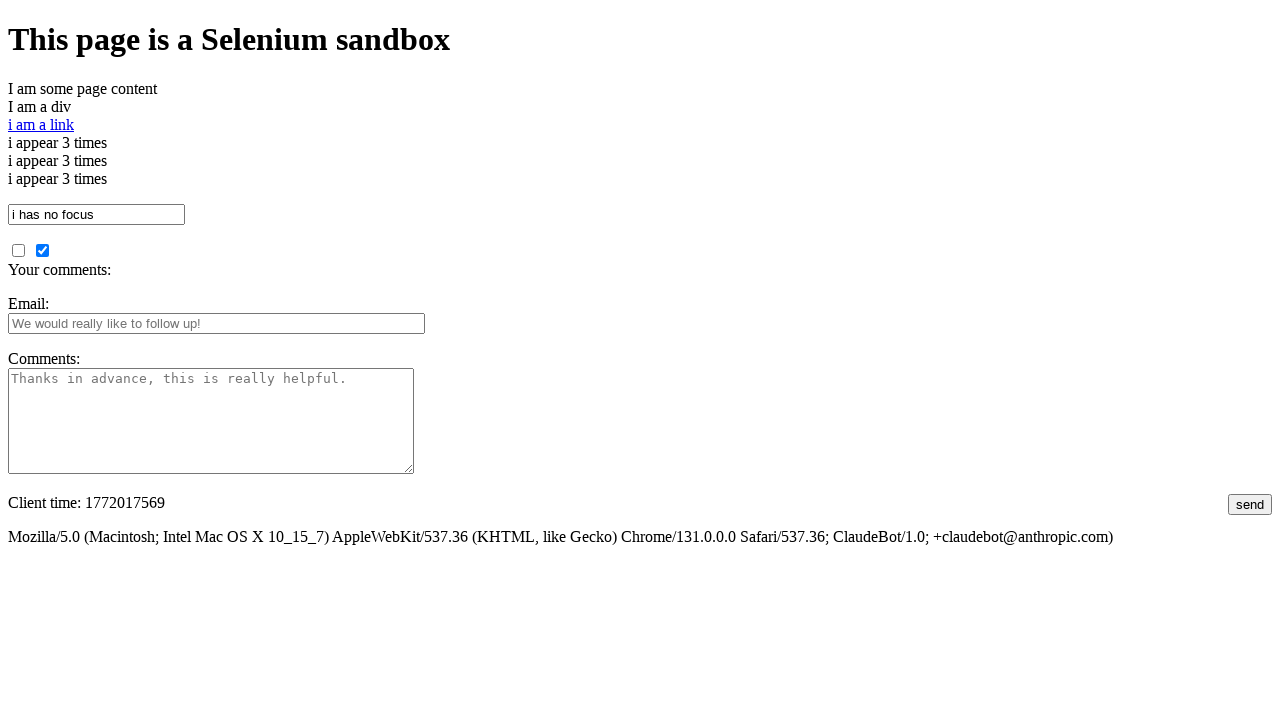

Retrieved text content from body element
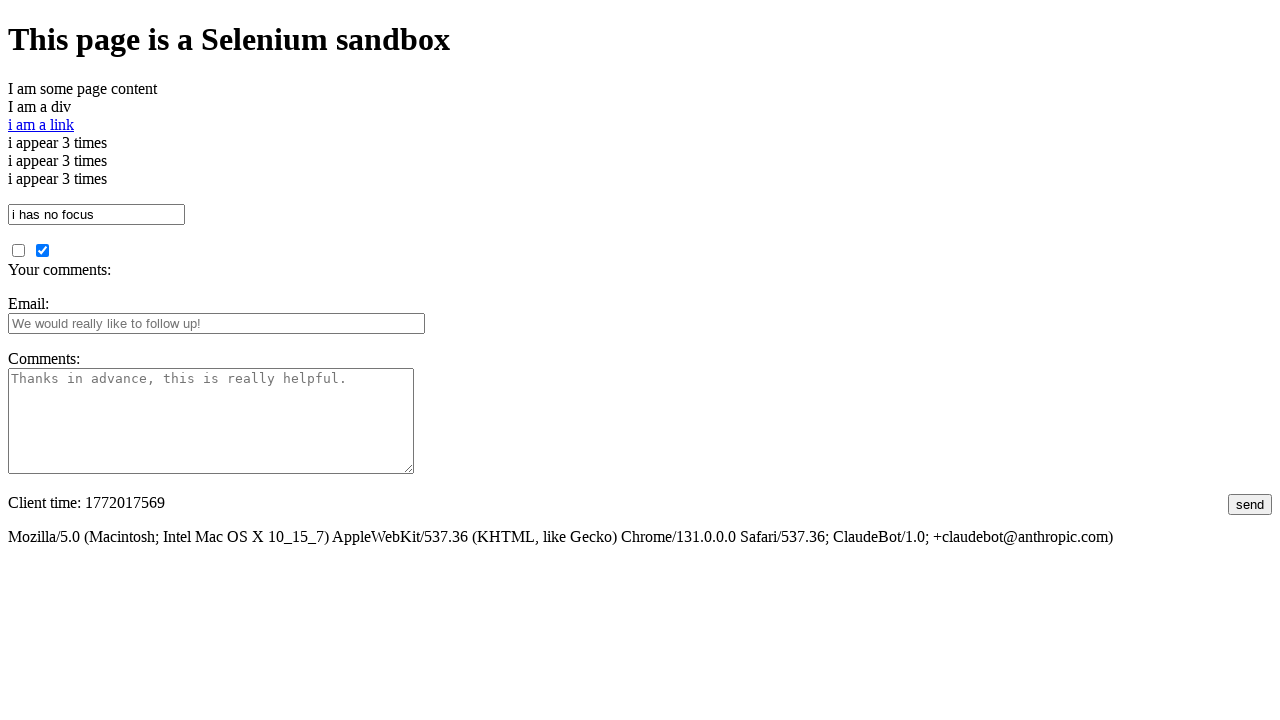

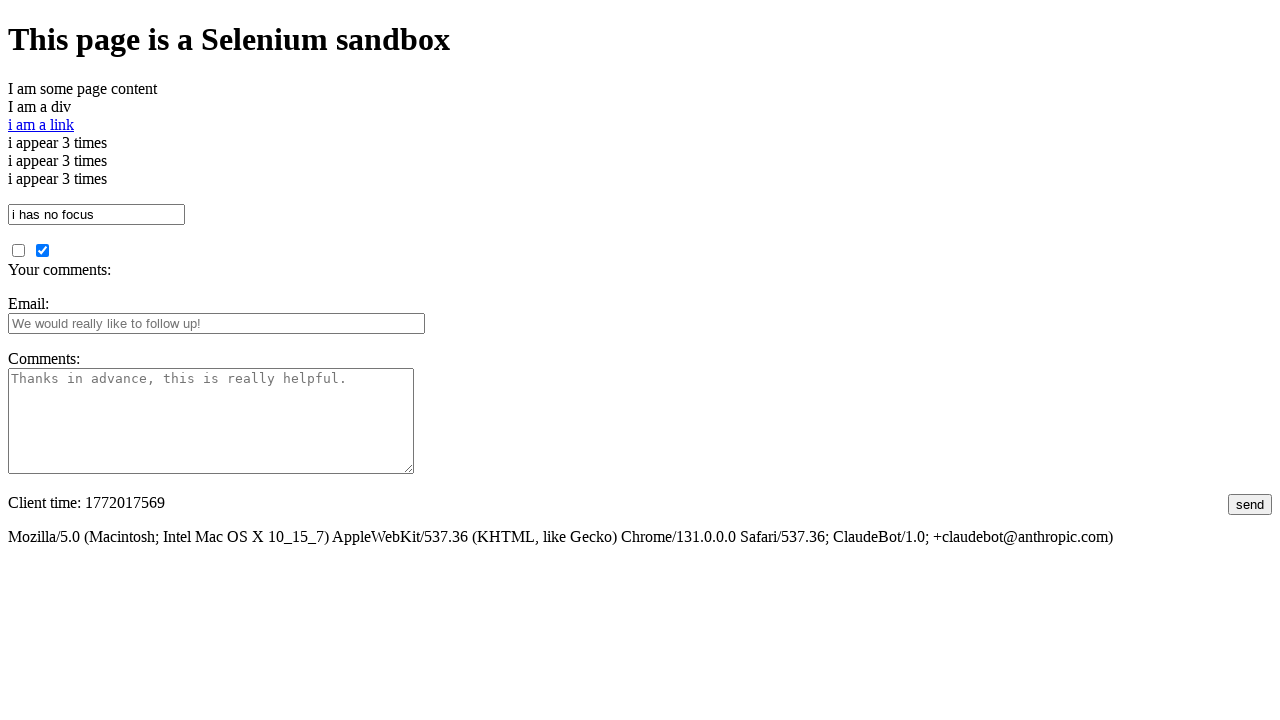